Tests prompt alert functionality by clicking a button to trigger a prompt dialog, entering text into the prompt, and accepting it

Starting URL: https://training-support.net/webelements/alerts

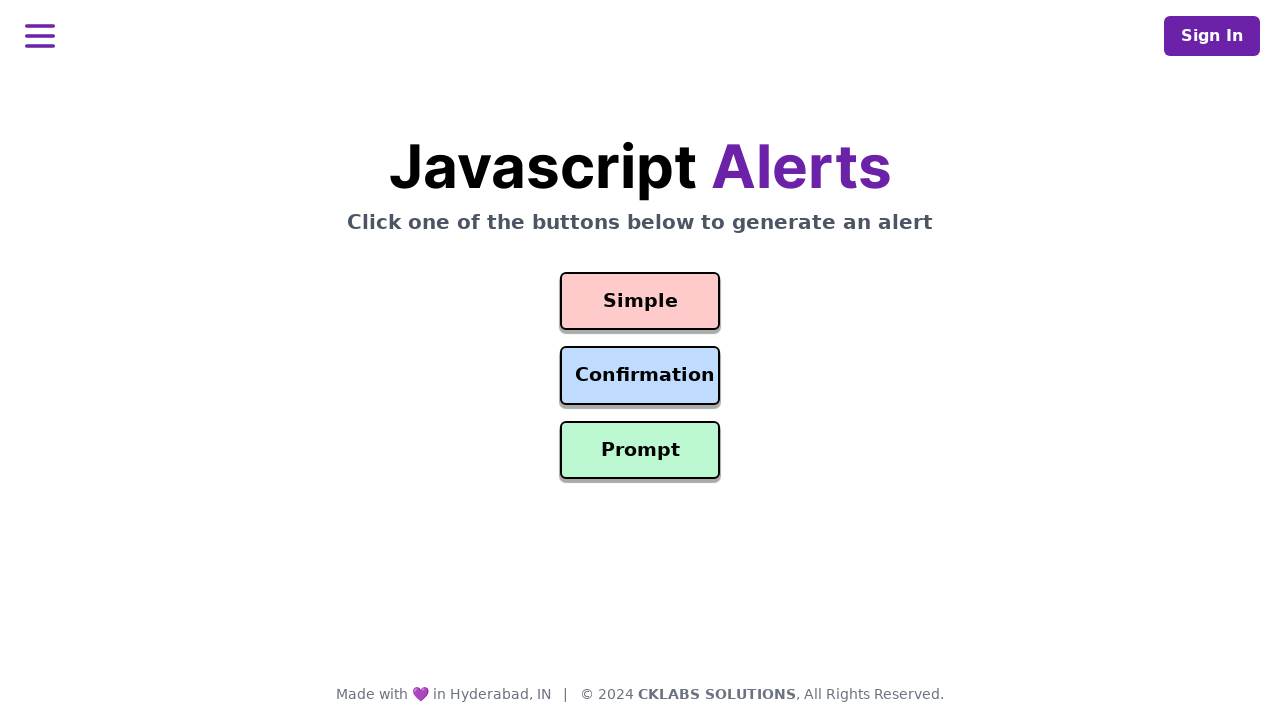

Set up dialog handler for prompt alerts
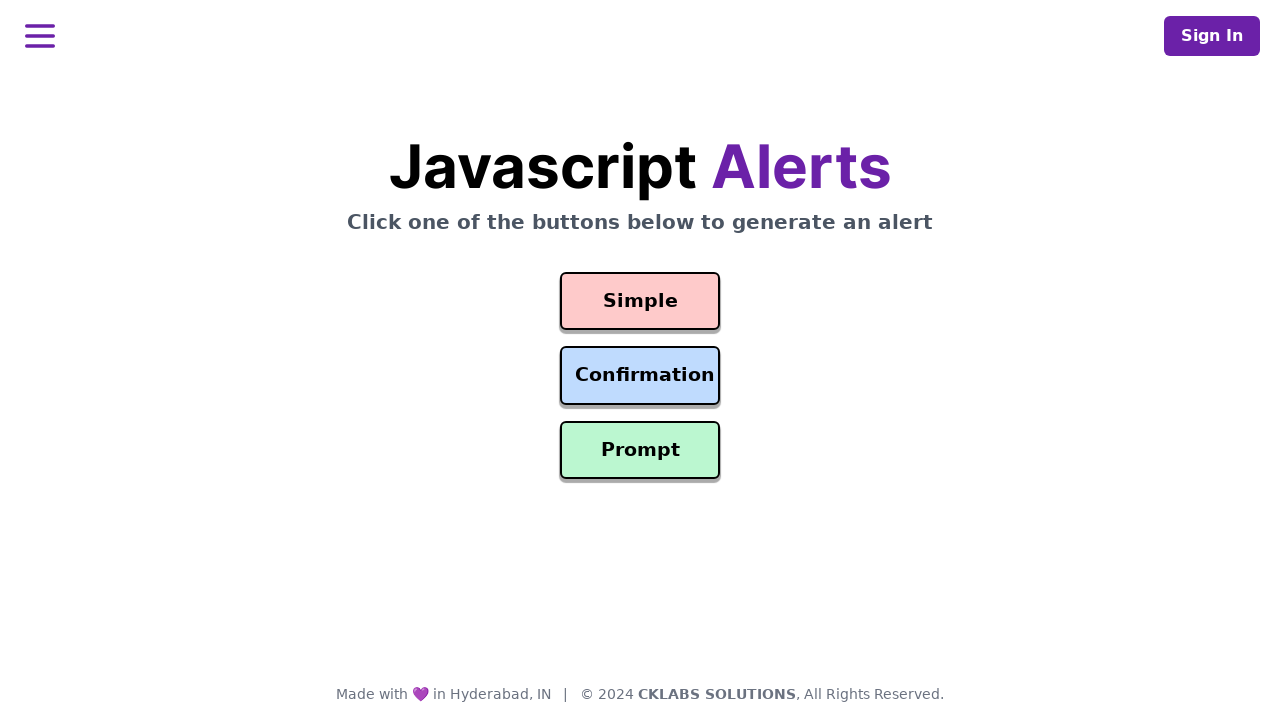

Accepted prompt dialog with text 'Awesome!' at (640, 450) on #prompt
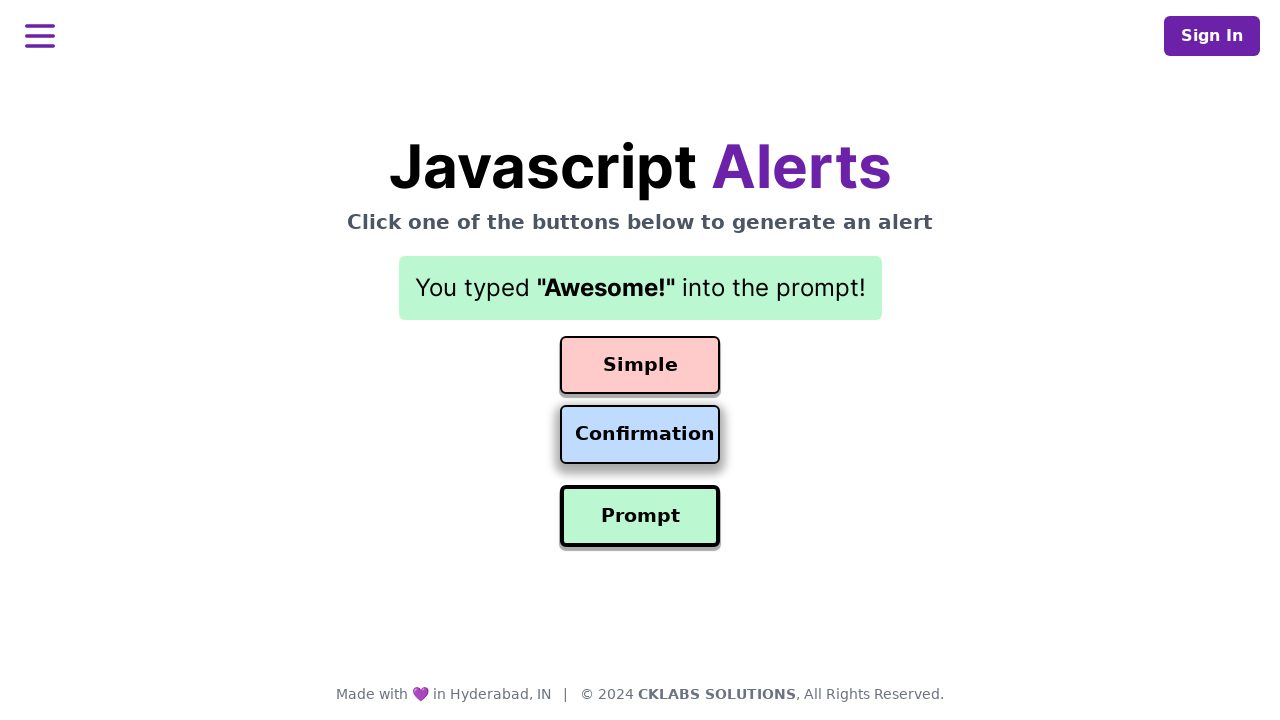

Clicked prompt button to trigger prompt dialog
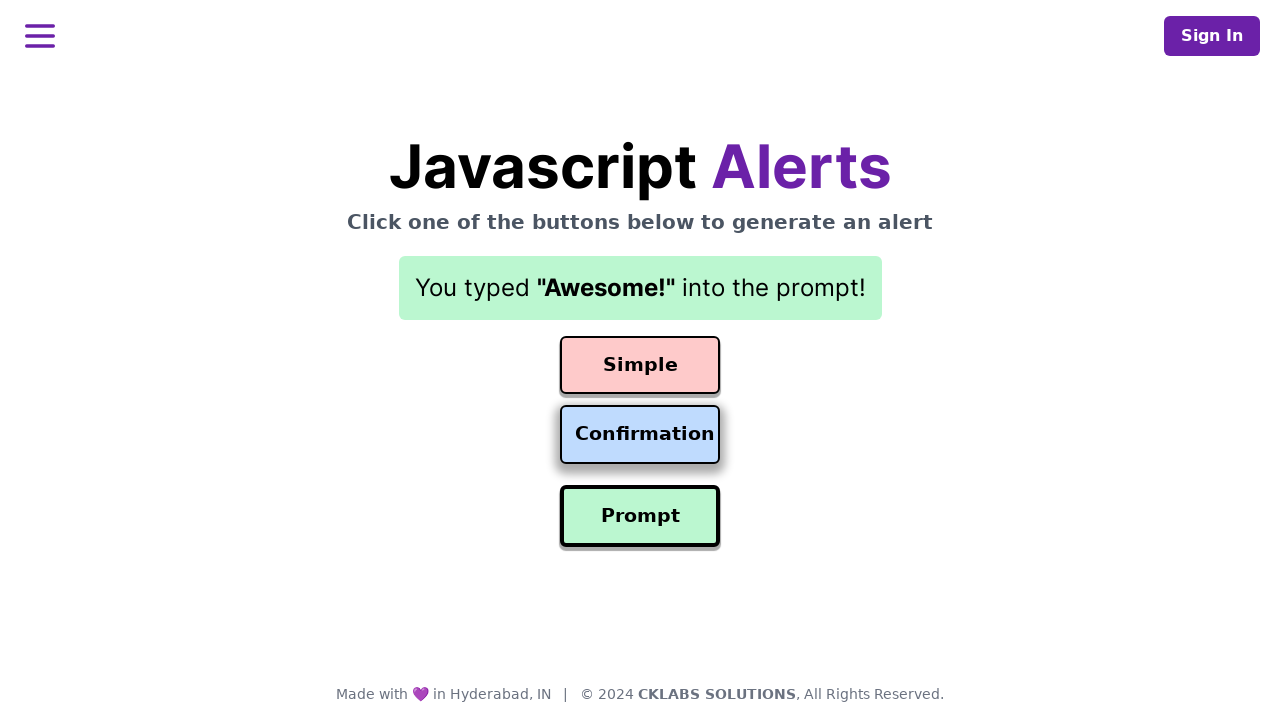

Waited for prompt dialog to be handled
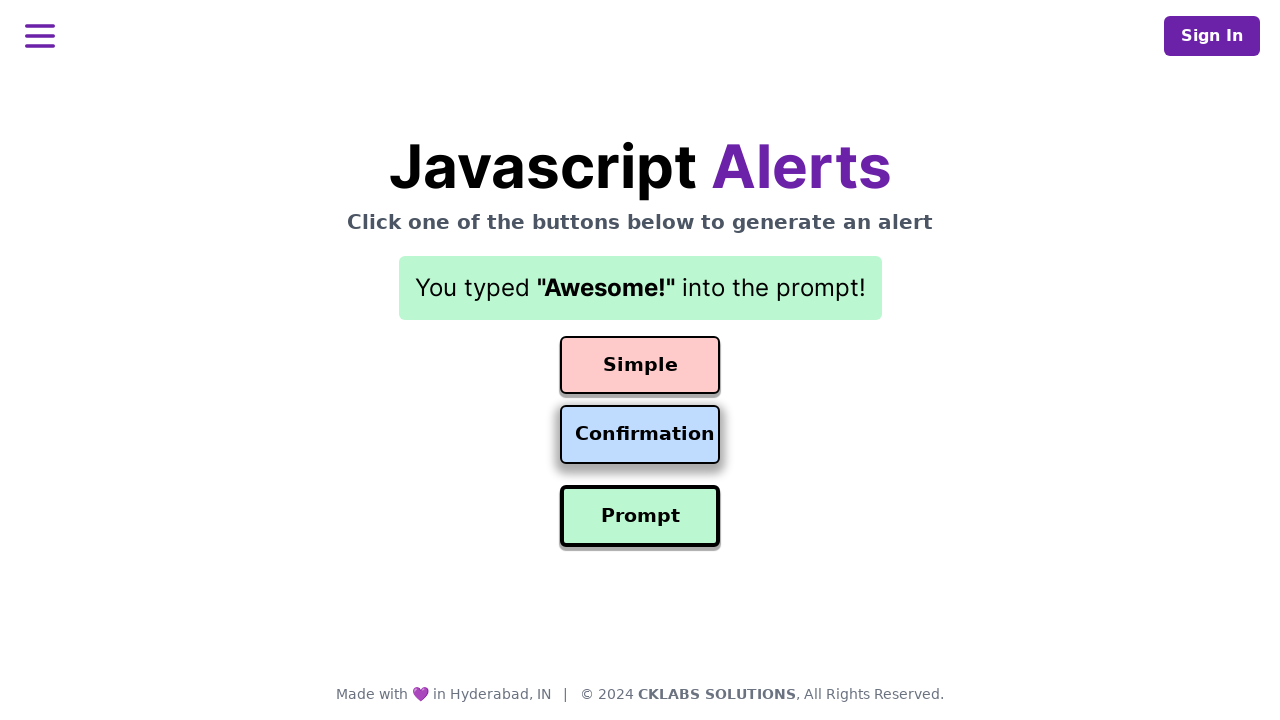

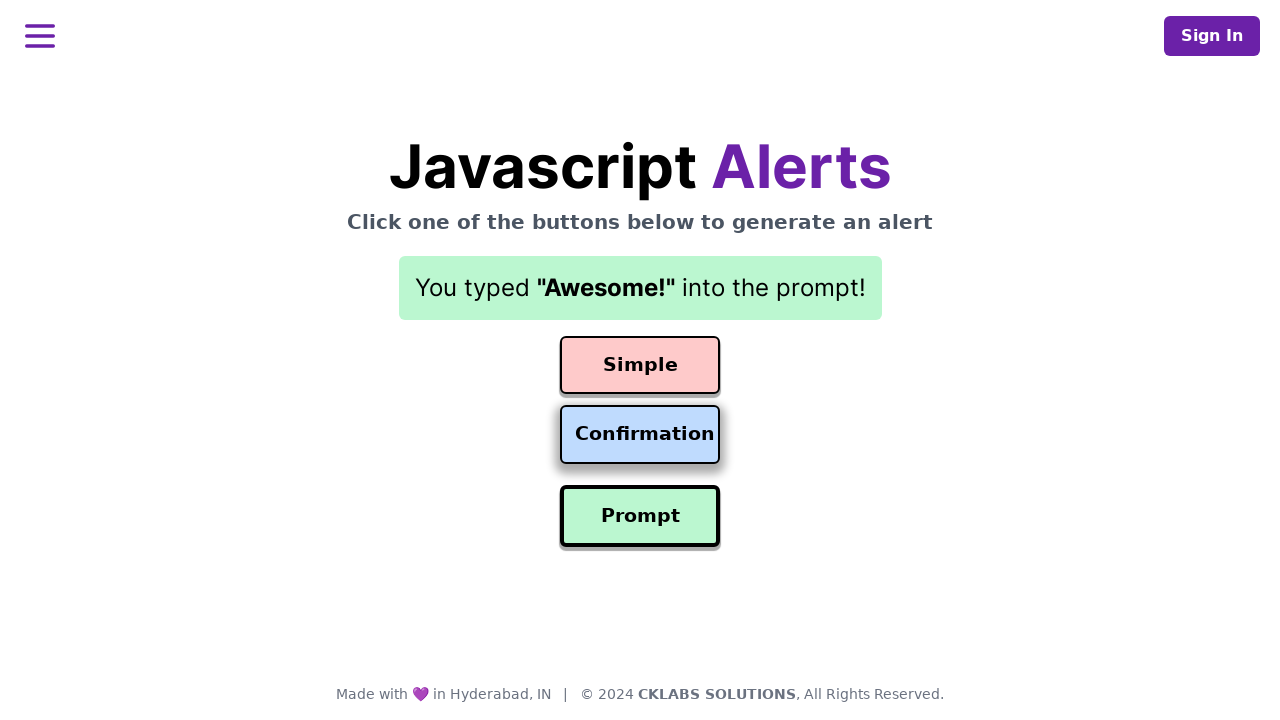